Tests modal dialog functionality by opening and closing small and large modal dialogs on the page

Starting URL: https://demoqa.com/modal-dialogs

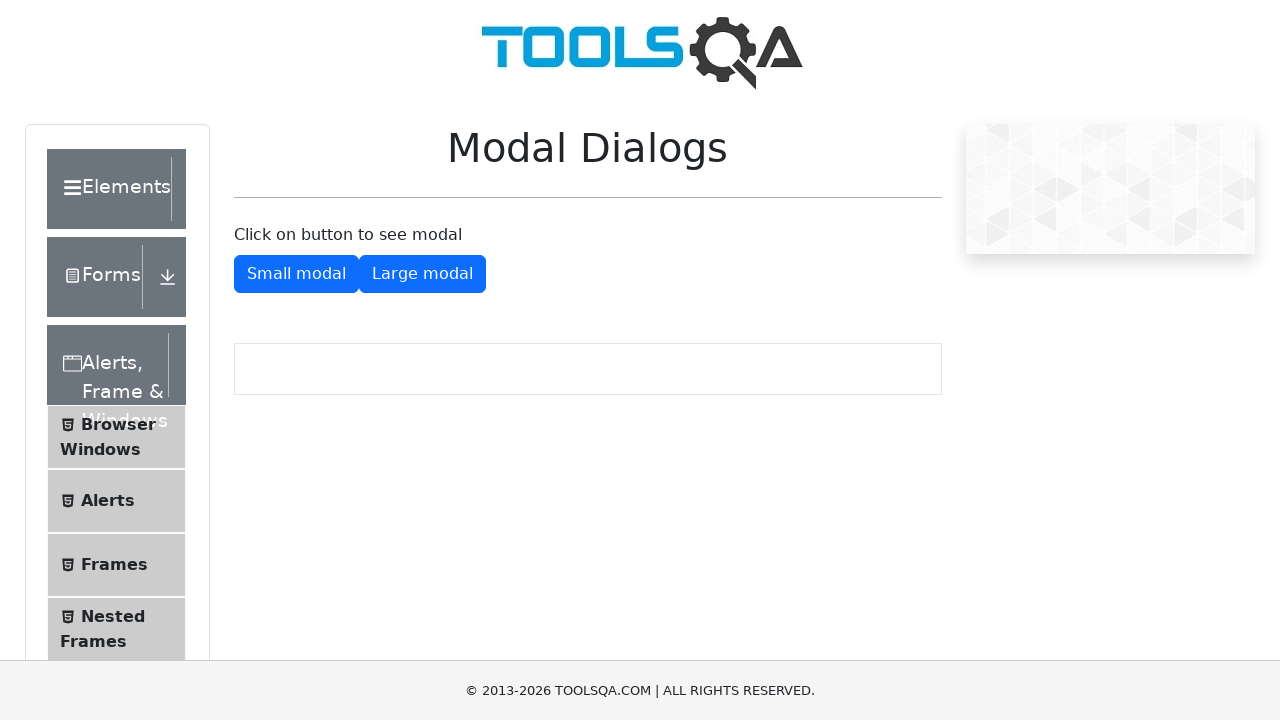

Clicked button to open small modal dialog at (296, 274) on #showSmallModal
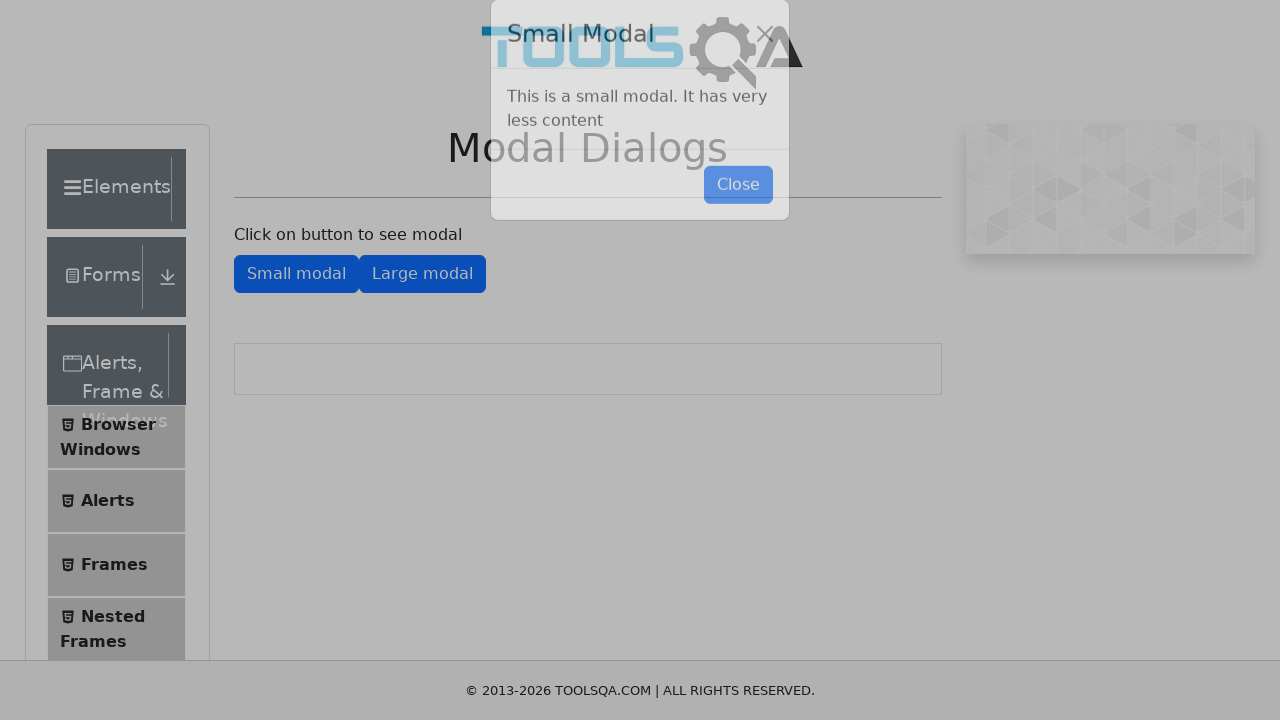

Small modal dialog appeared with close button visible
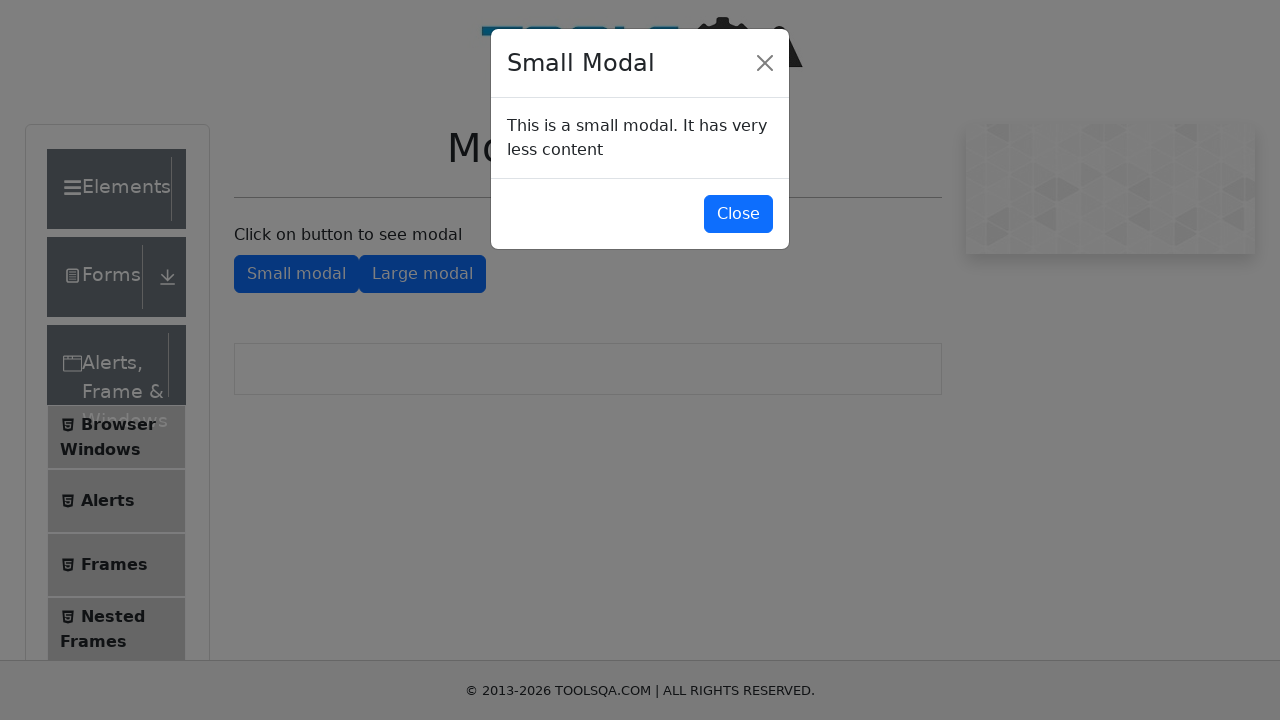

Clicked button to close small modal dialog at (738, 214) on #closeSmallModal
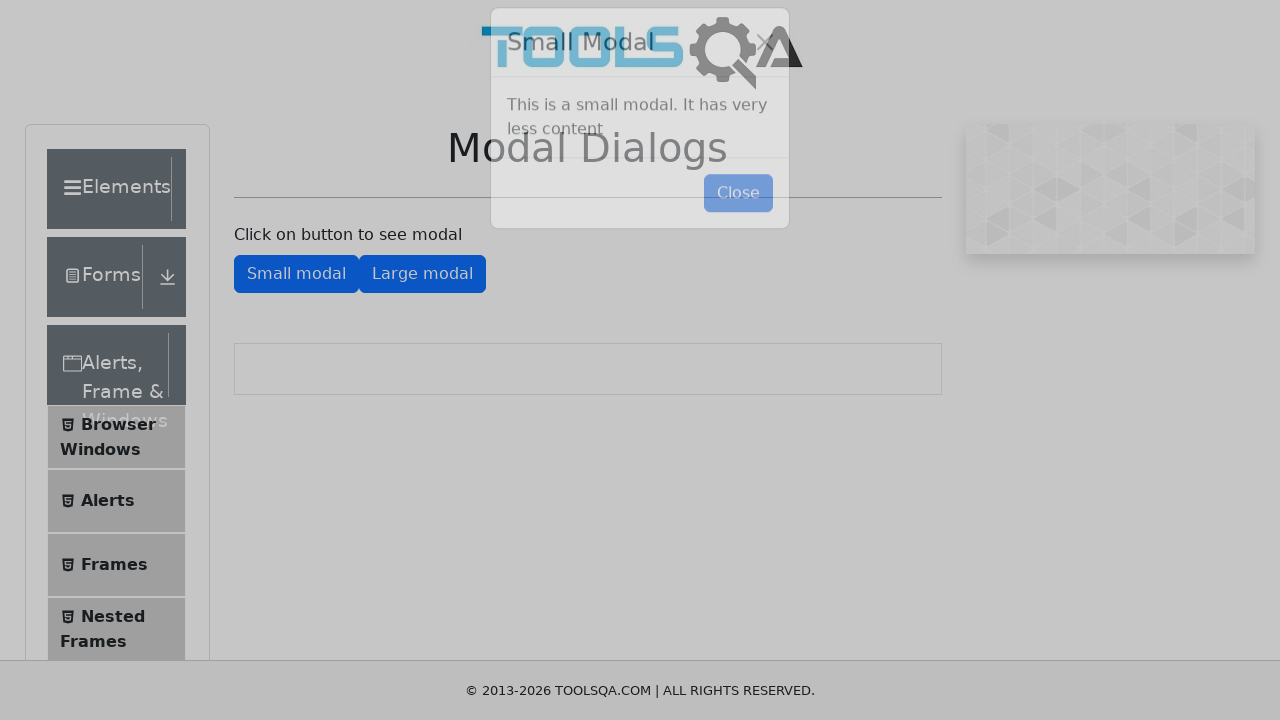

Clicked button to open large modal dialog at (422, 274) on #showLargeModal
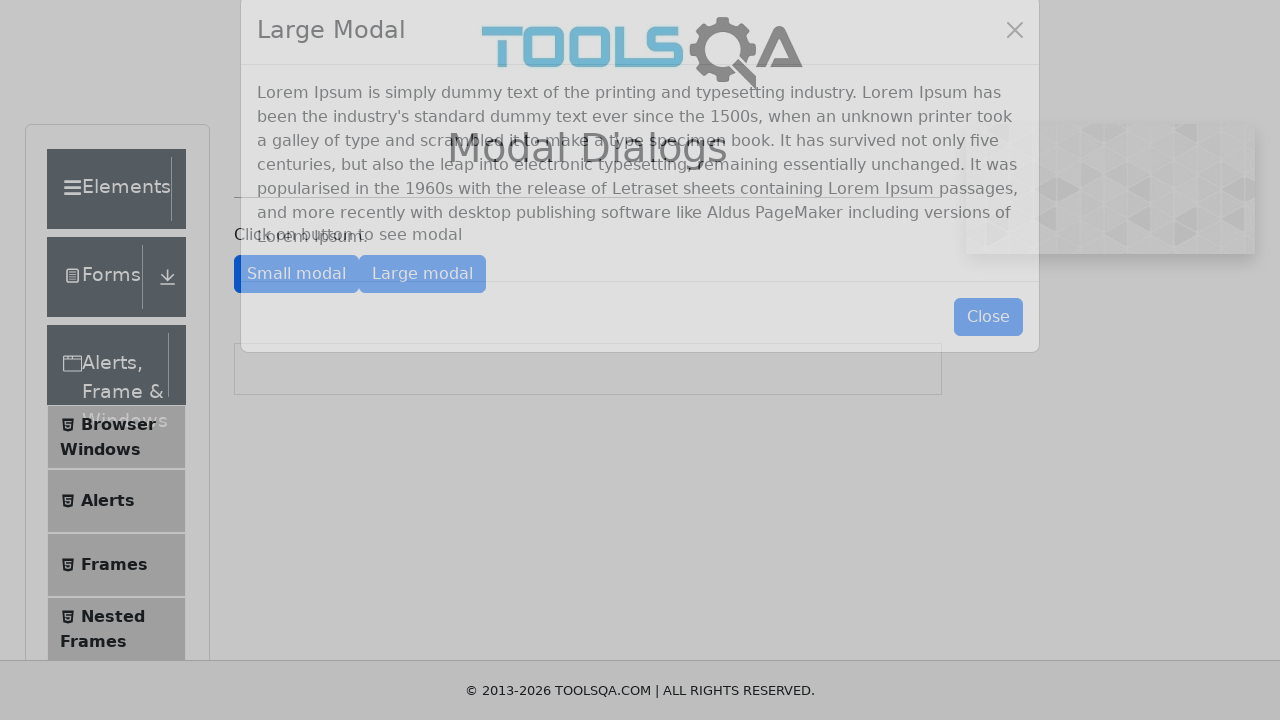

Large modal dialog appeared with content visible
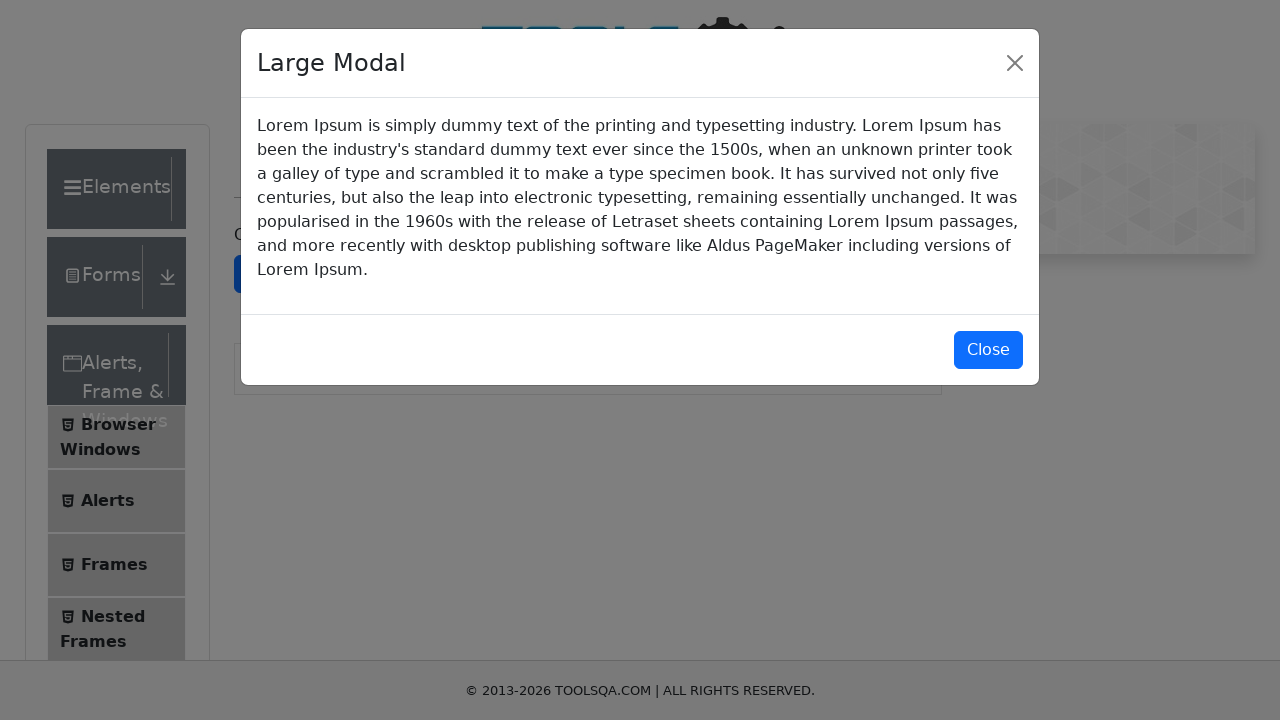

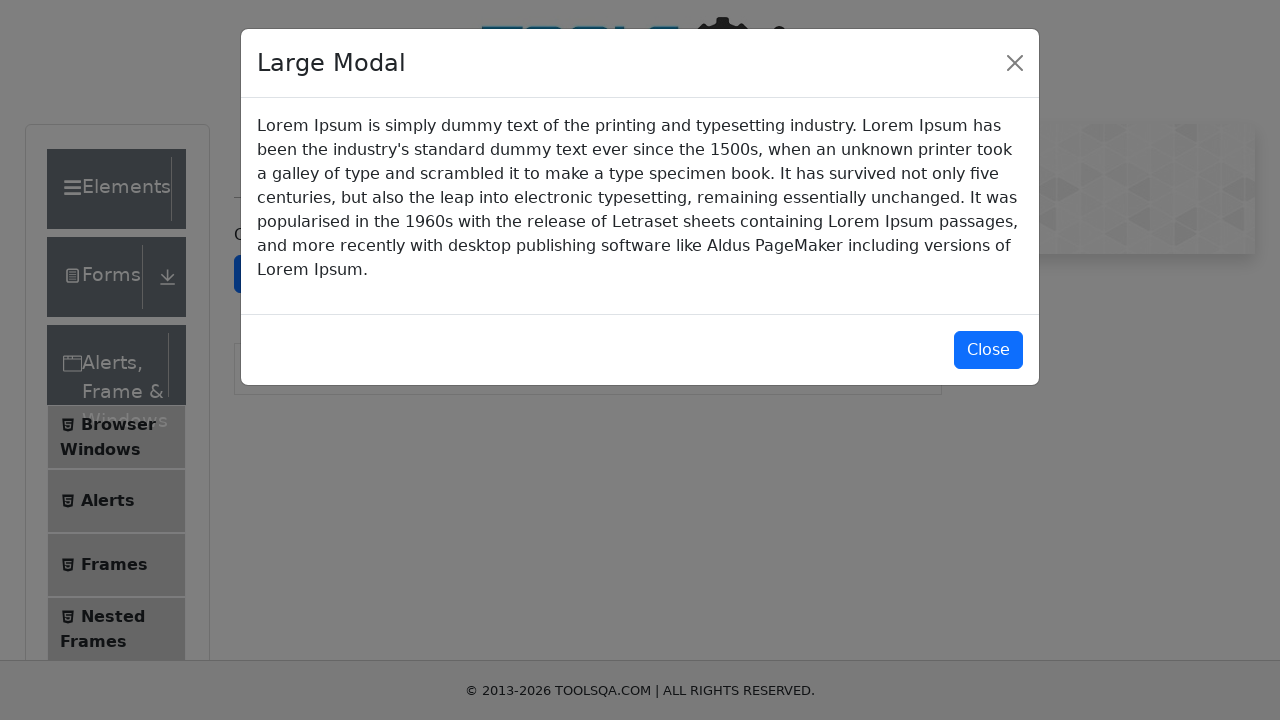